Tests dropdown selection functionality by selecting different state options using various methods (index, value, and visible text)

Starting URL: https://freelance-learn-automation.vercel.app/signup

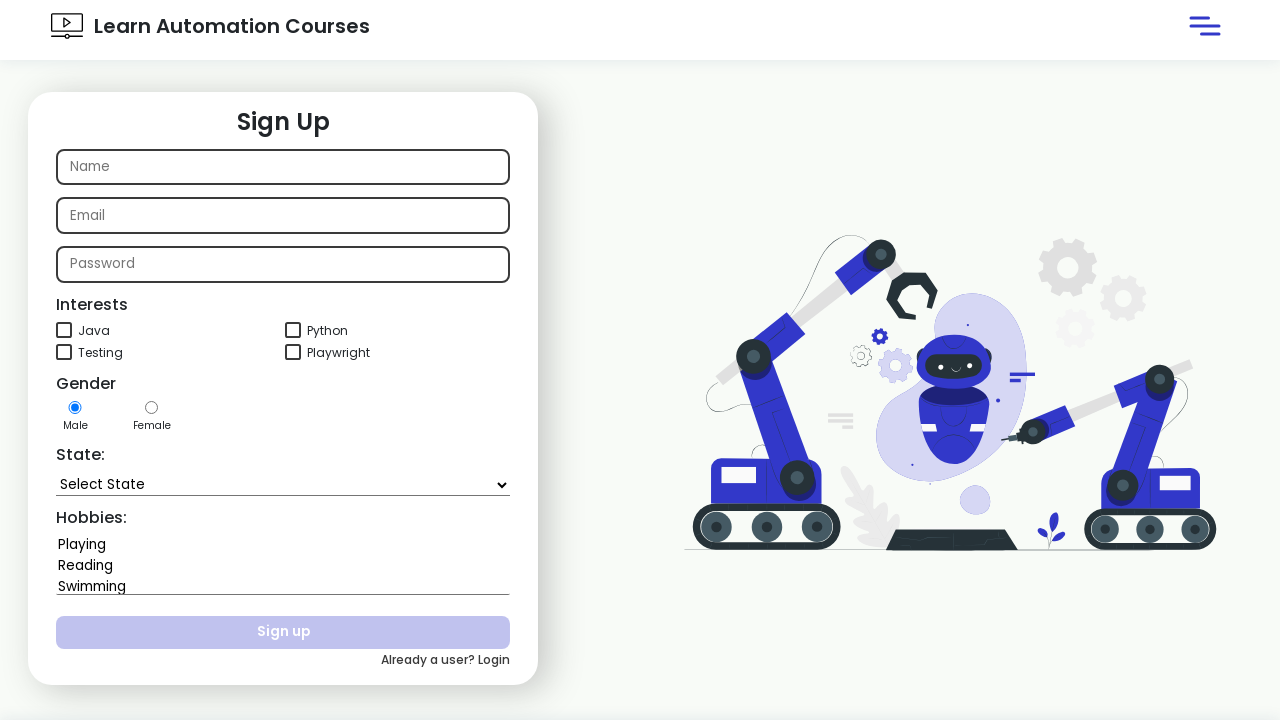

Waited for state dropdown to be available
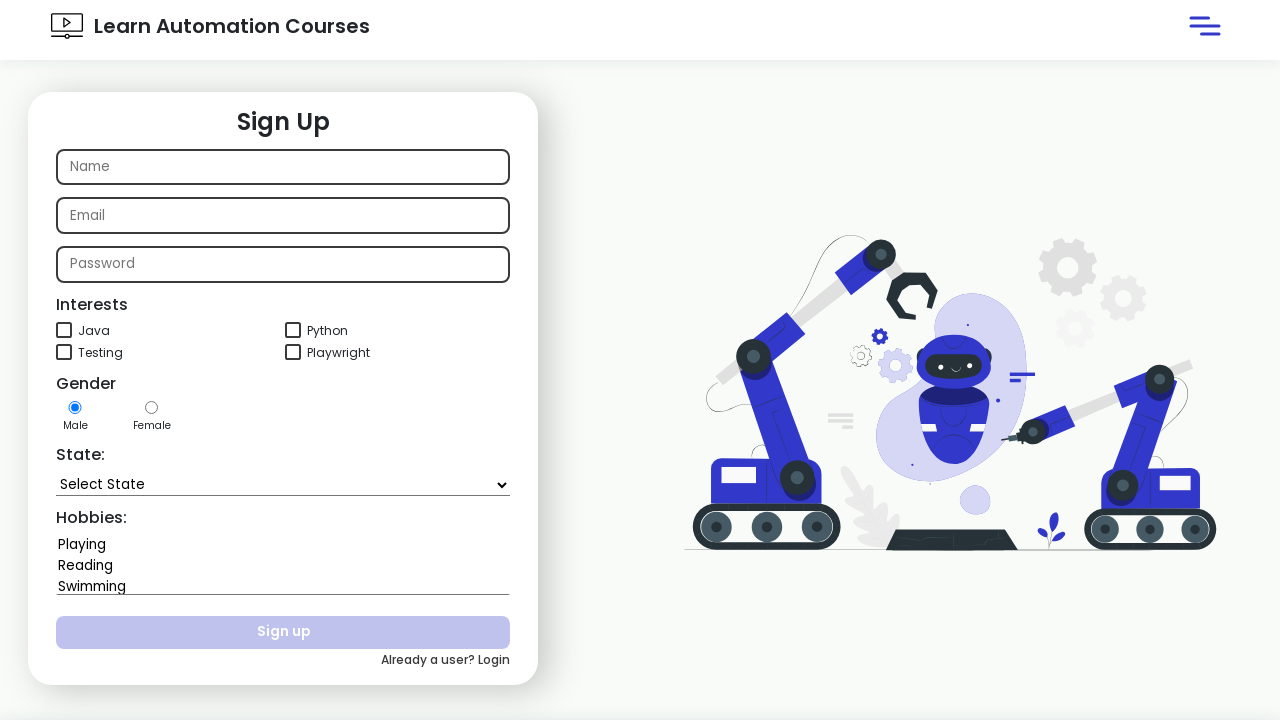

Selected state dropdown option by index 6 on select[name='state']
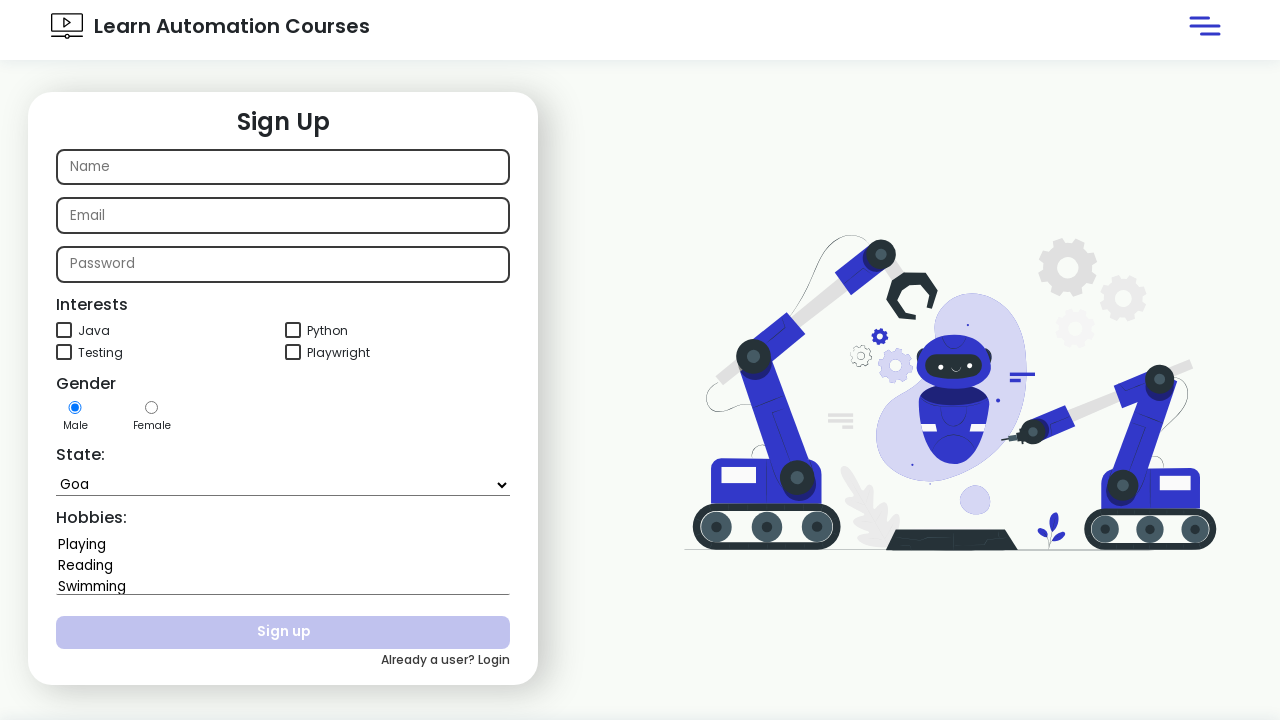

Retrieved selected state text: Goa
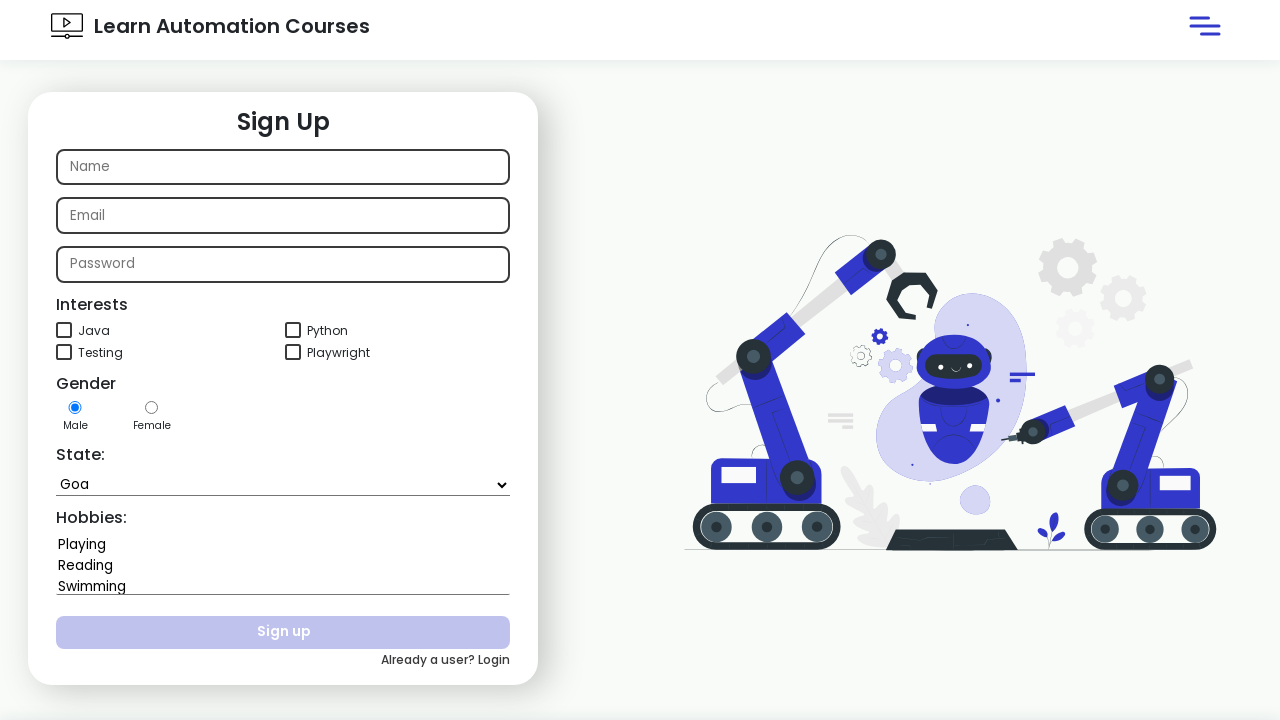

Selected state dropdown option by value 'Kerala' on select[name='state']
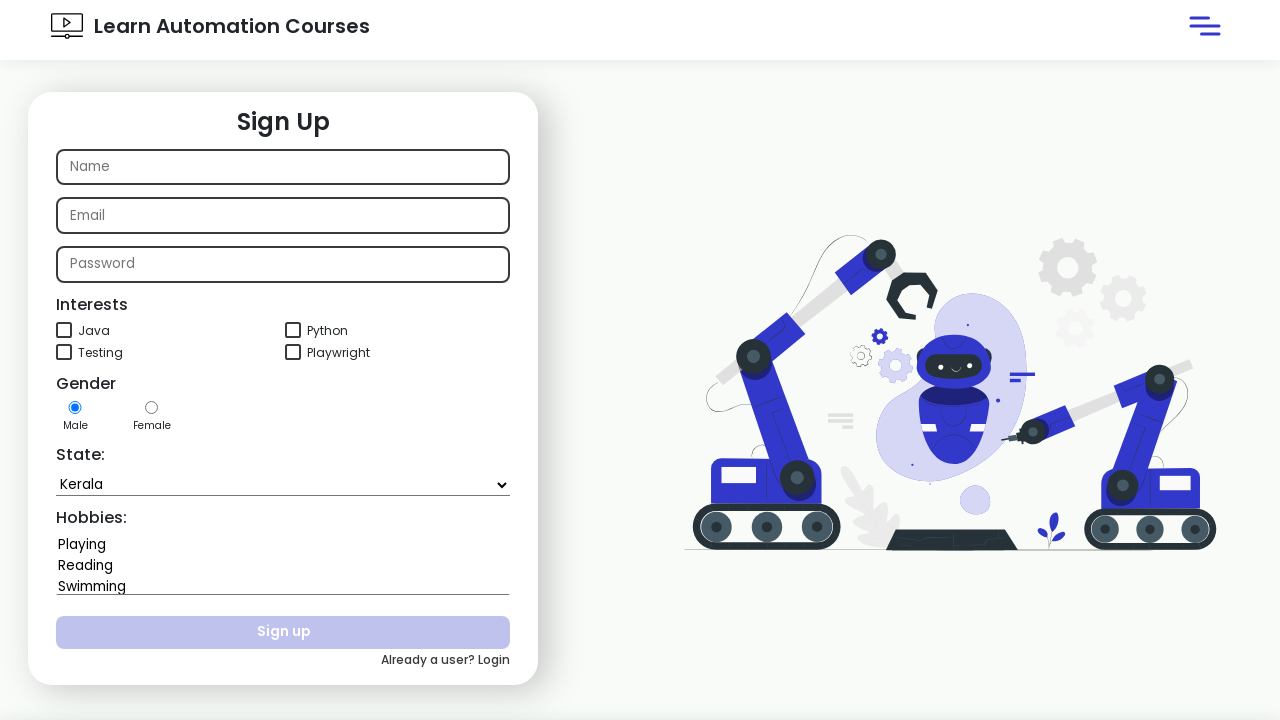

Retrieved selected state text: Kerala
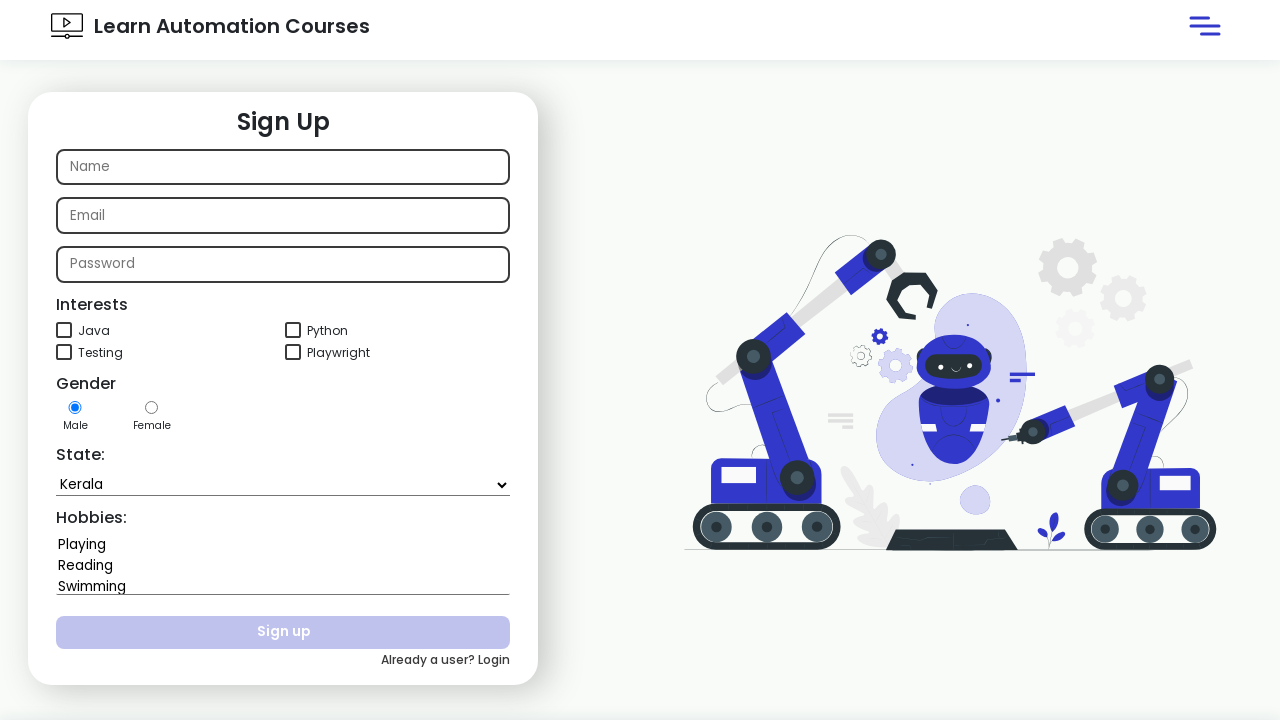

Selected state dropdown option by visible text 'Karnataka' on select[name='state']
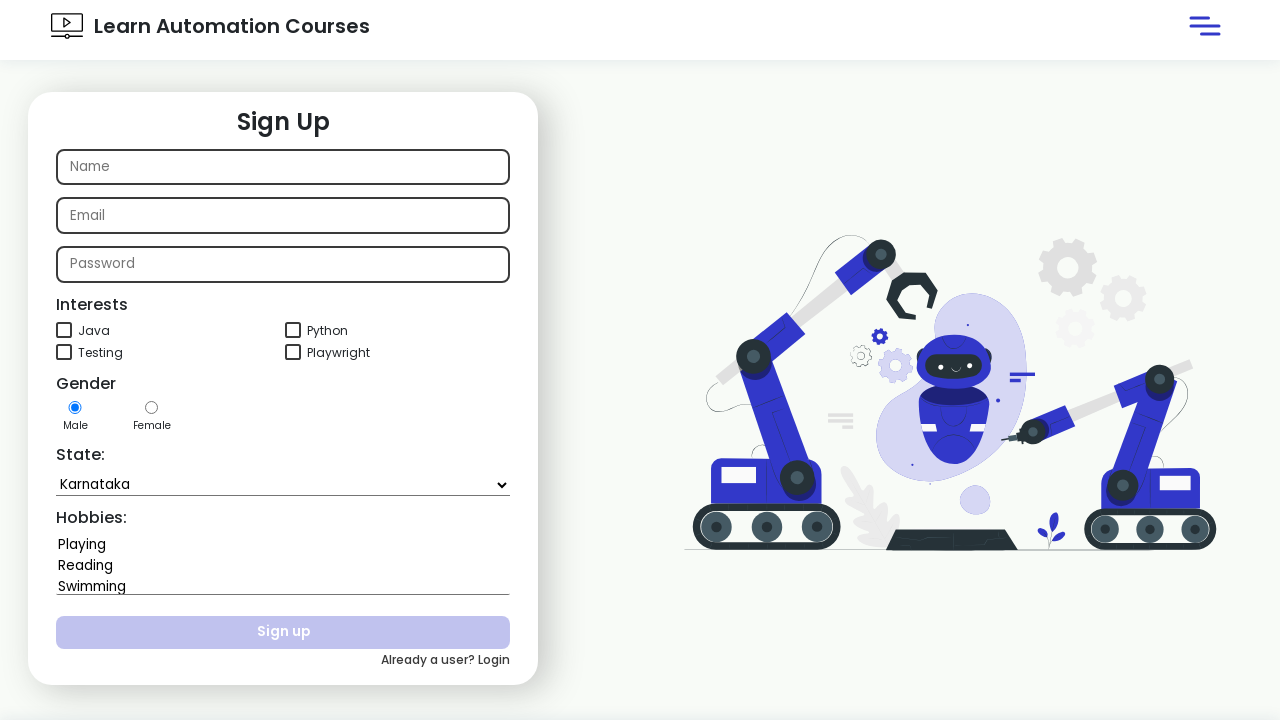

Retrieved selected state text: Karnataka
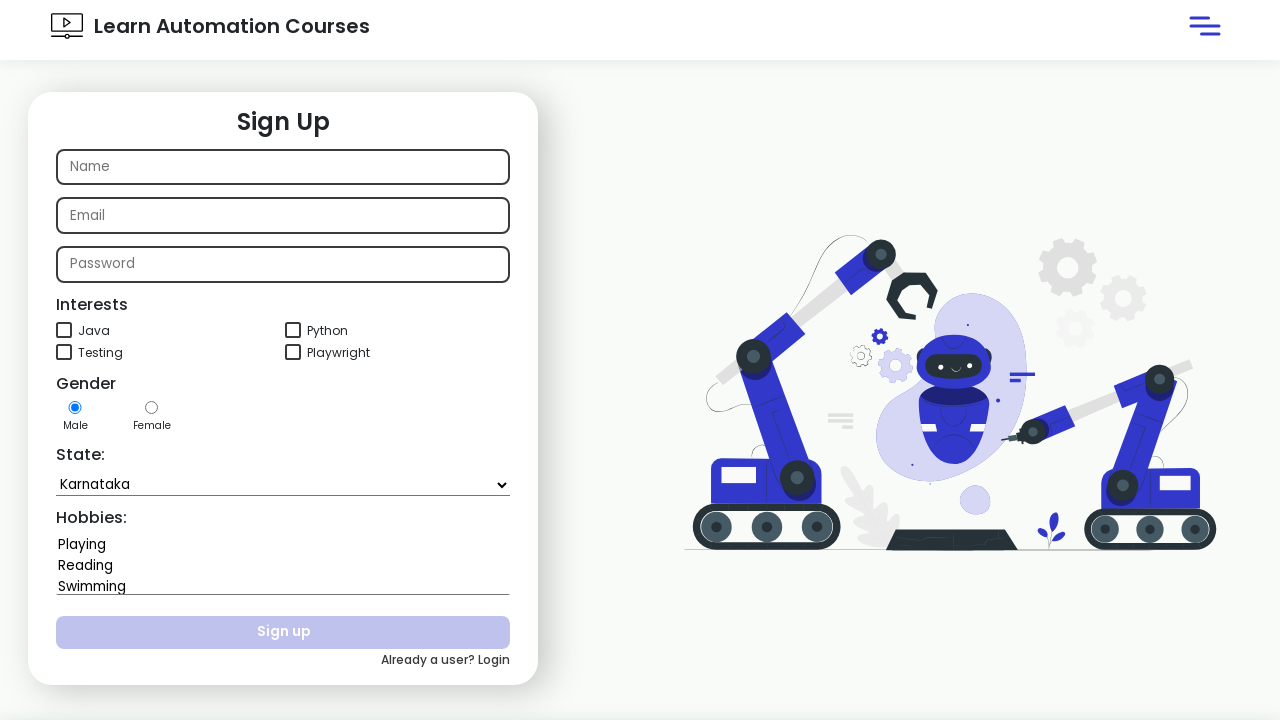

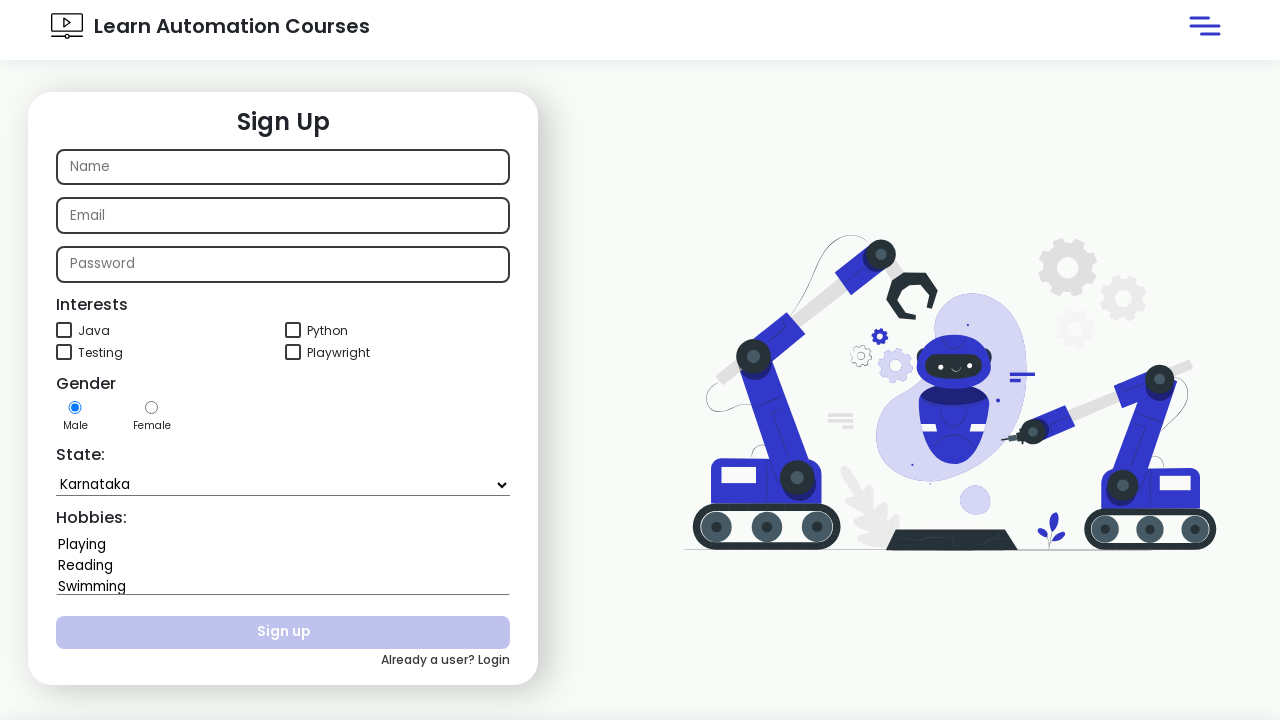